Tests drag and drop functionality by dragging an element to a new position on the jQuery UI demo page

Starting URL: https://jqueryui.com/draggable/

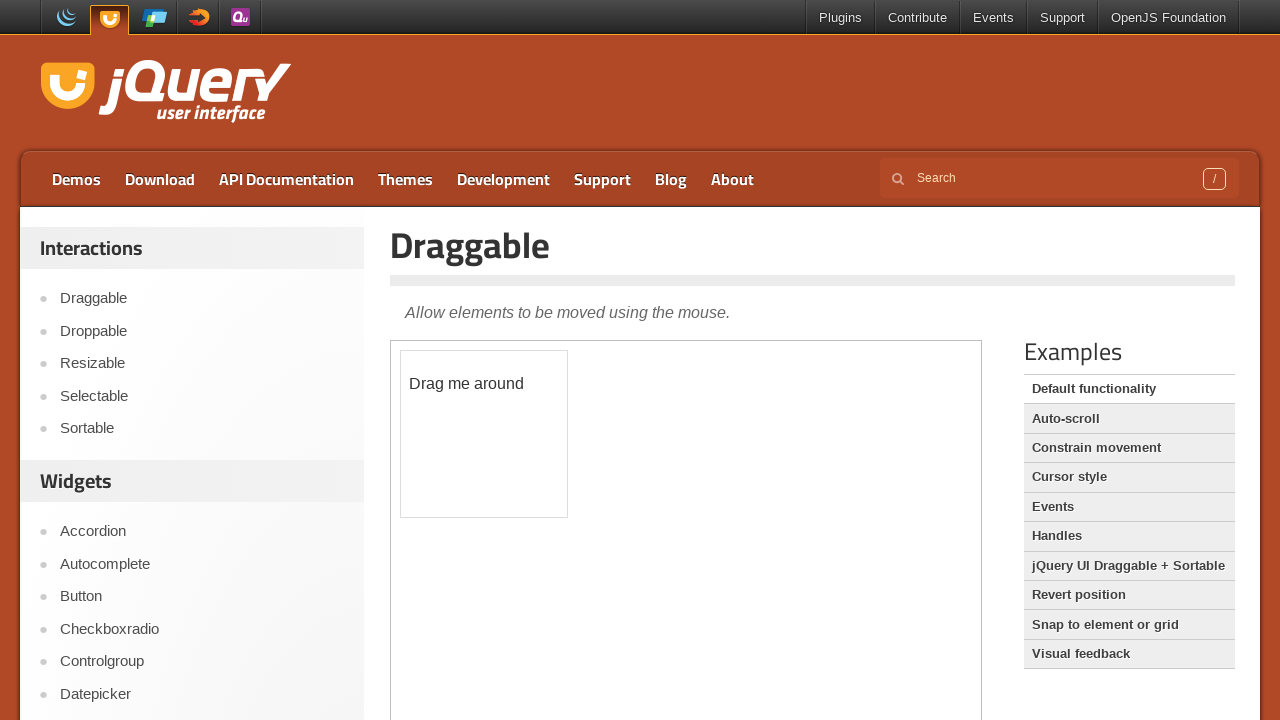

Located iframe containing draggable demo
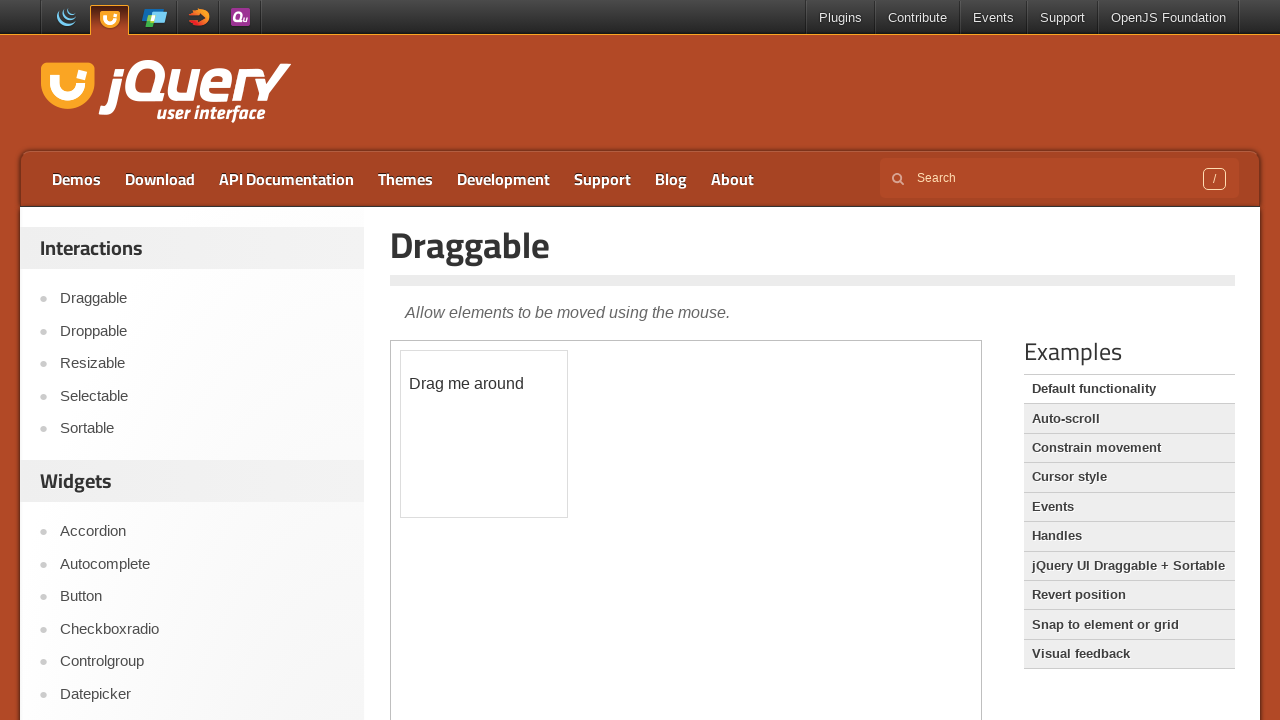

Located draggable element with id 'draggable'
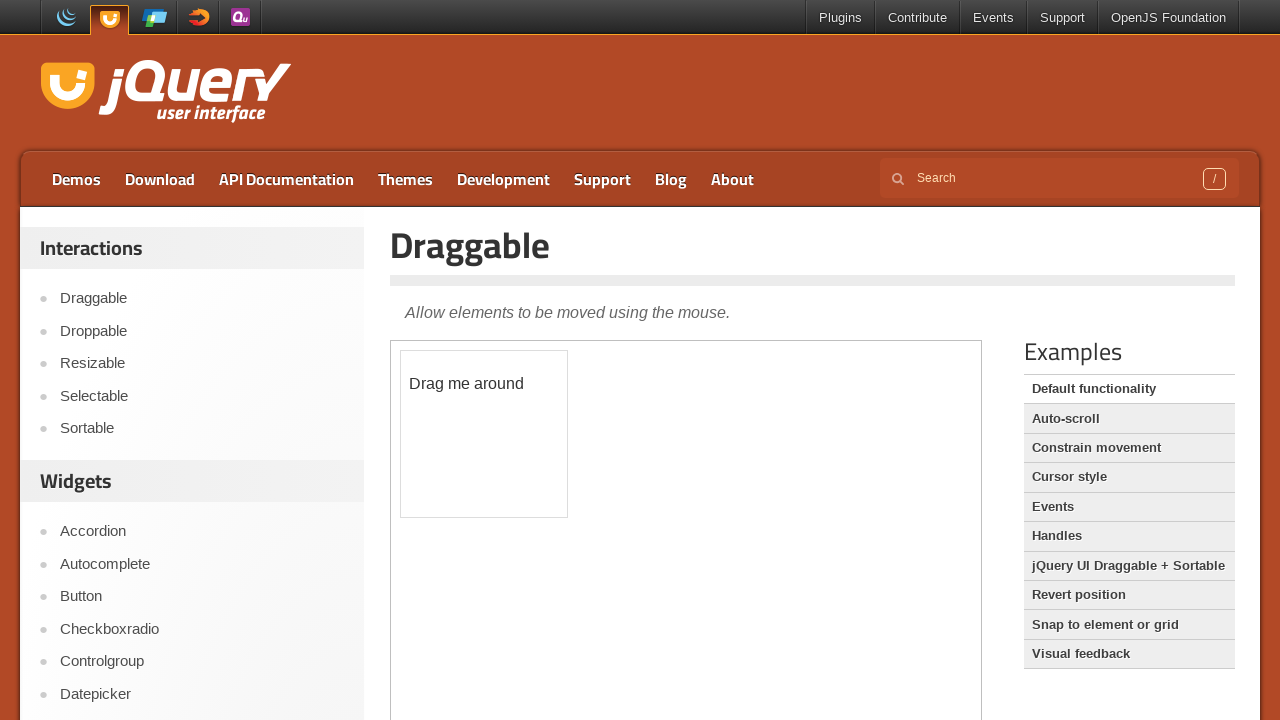

Retrieved bounding box of draggable element
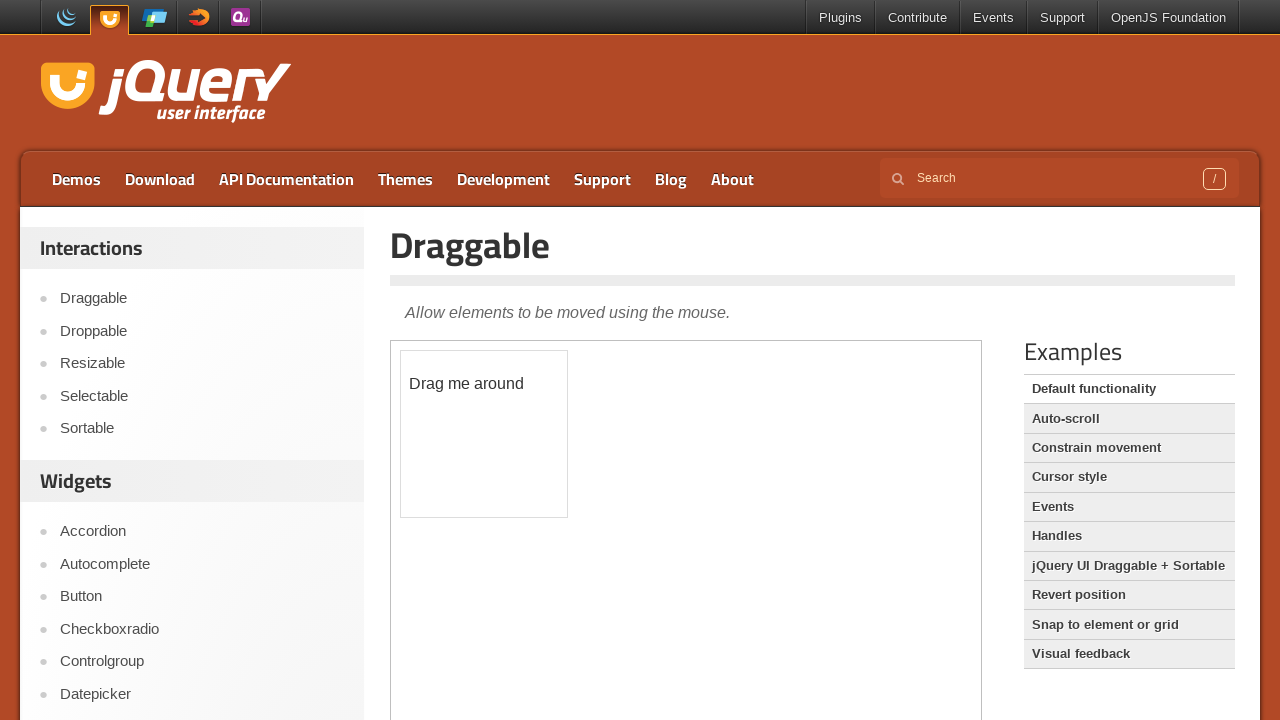

Moved mouse to center of draggable element at (484, 434)
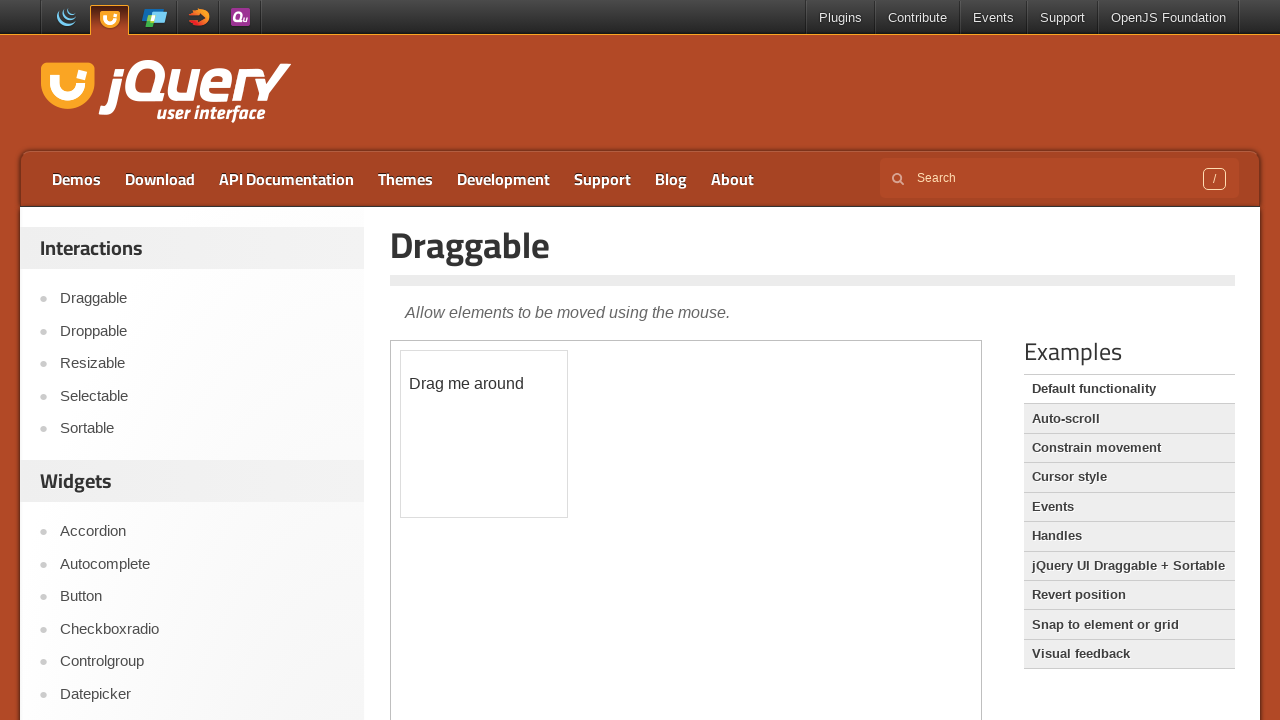

Pressed mouse button down to start drag at (484, 434)
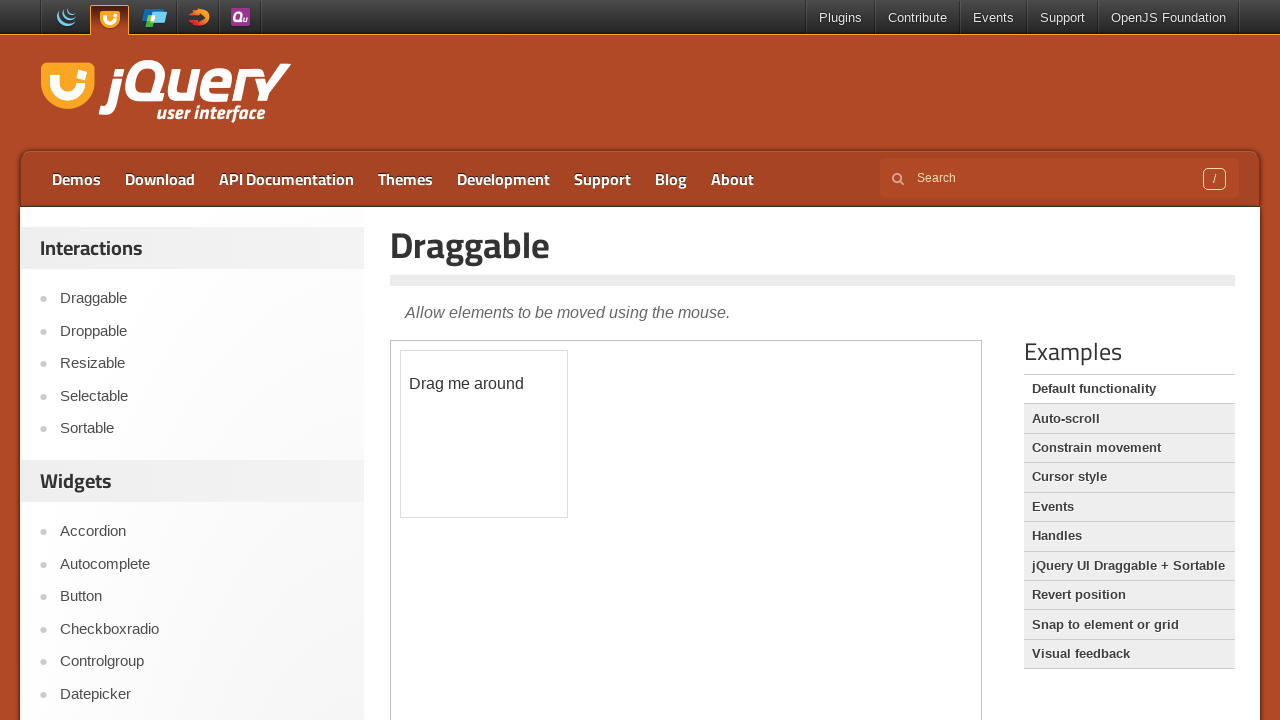

Dragged element 300 pixels right and 300 pixels down at (784, 734)
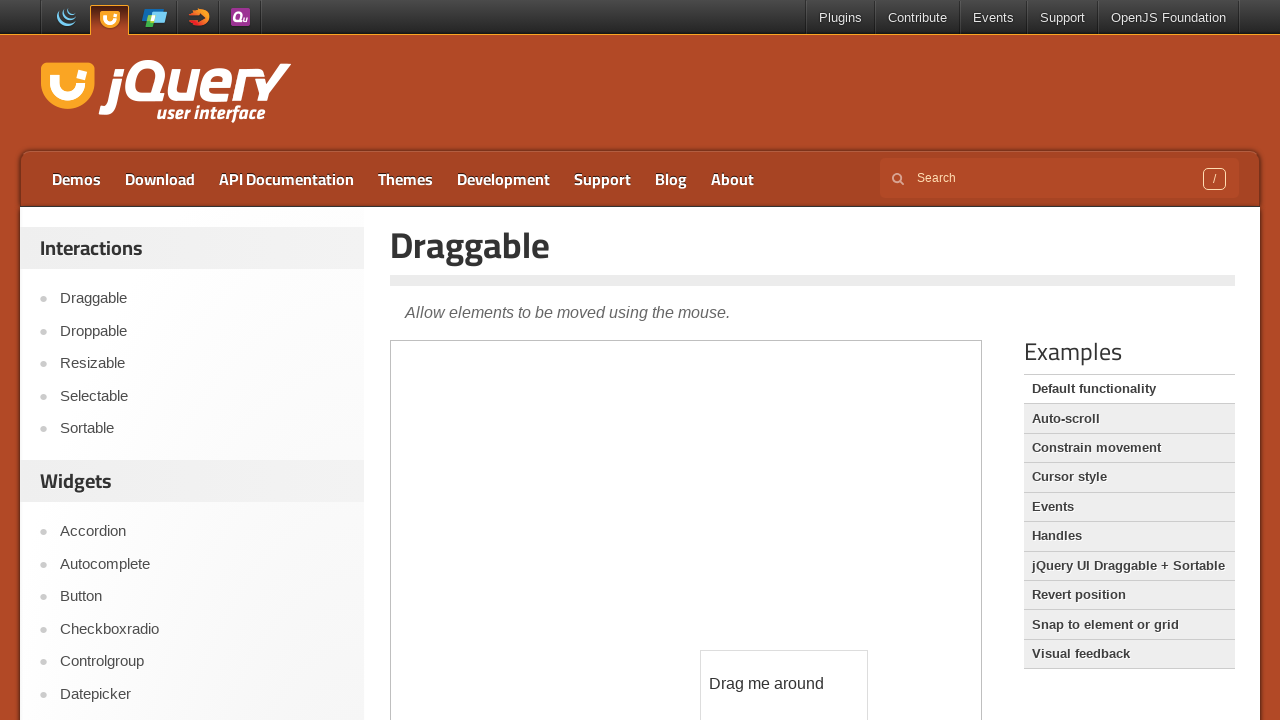

Released mouse button to complete drag operation at (784, 734)
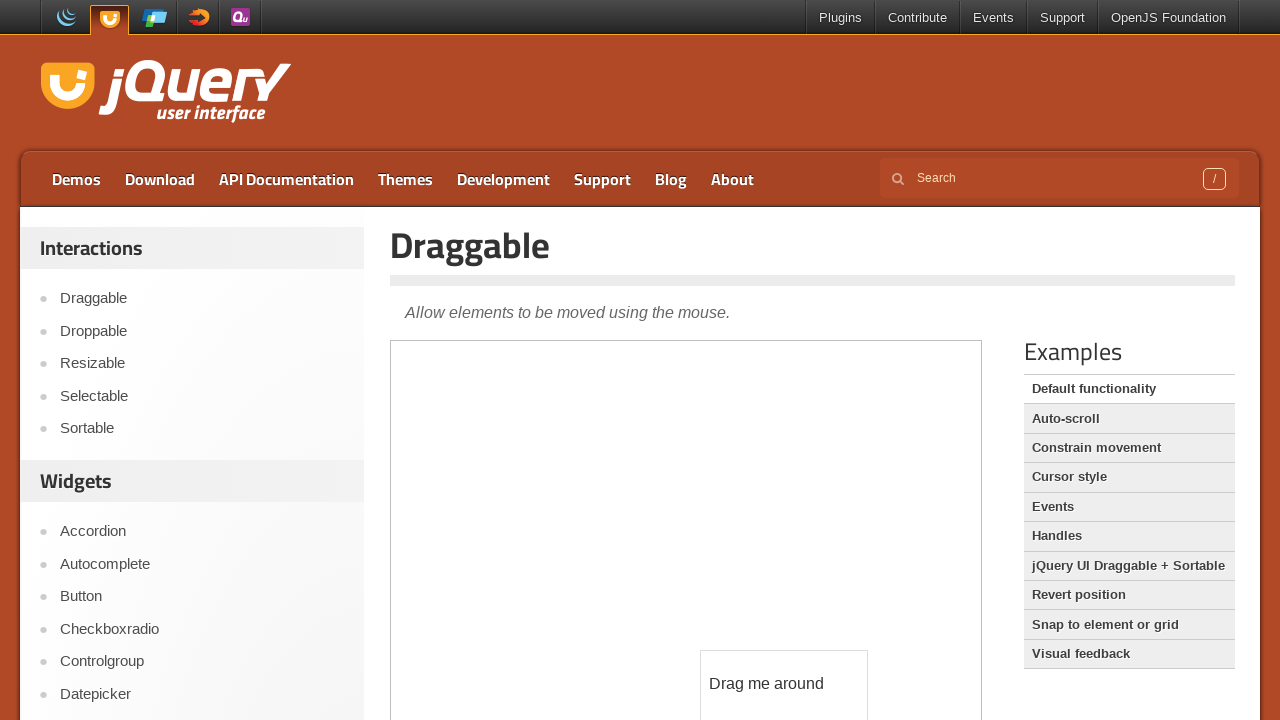

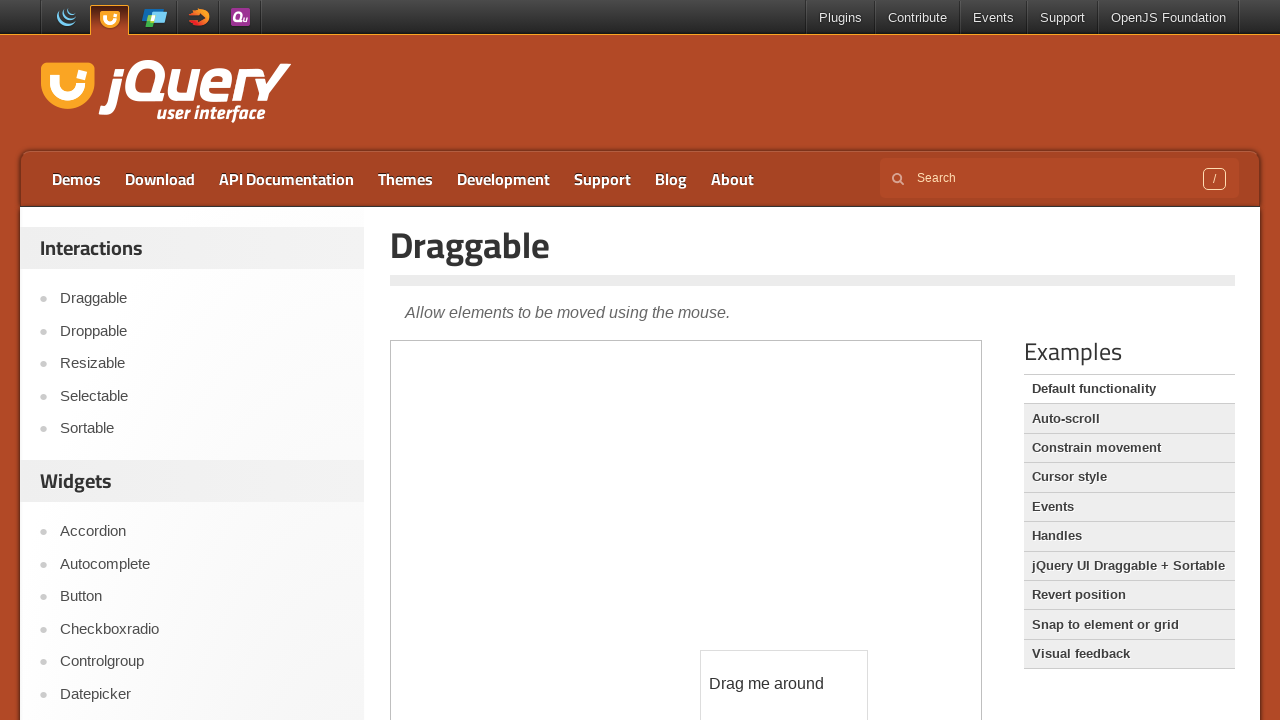